Tests accepting a JavaScript alert and verifying the result message

Starting URL: https://automationfc.github.io/basic-form/index.html

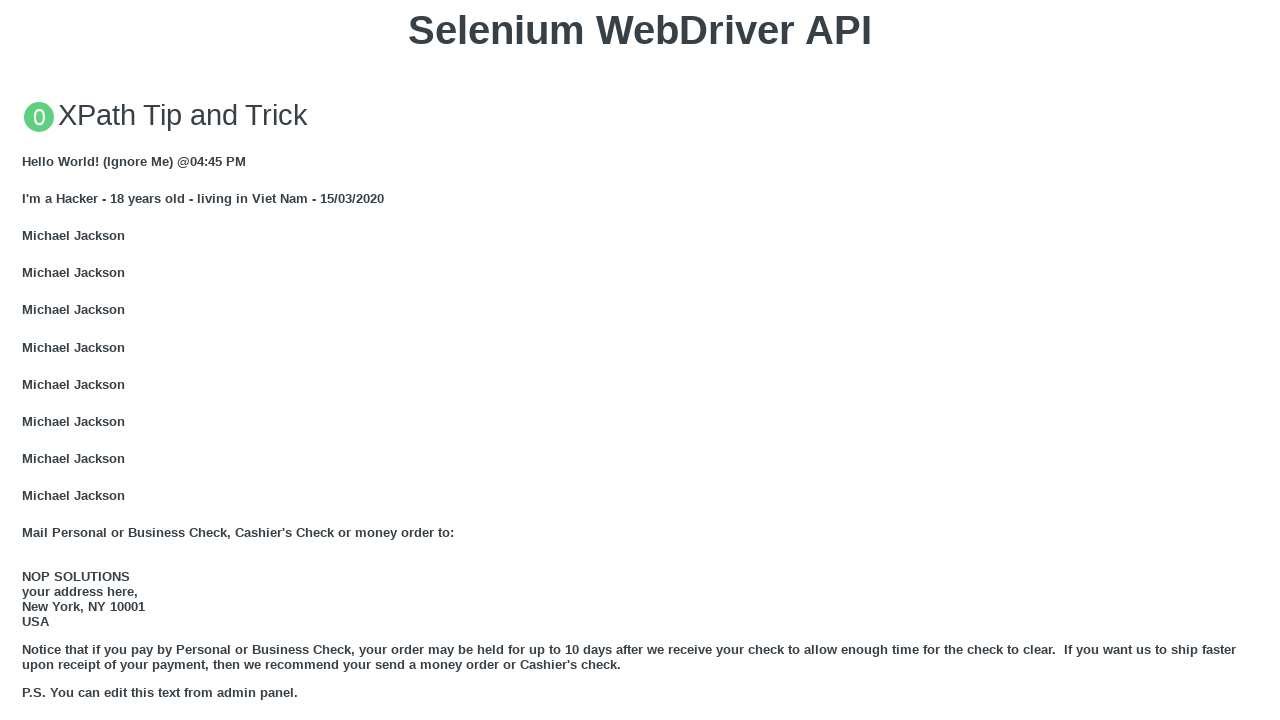

Set up dialog handler to accept alerts
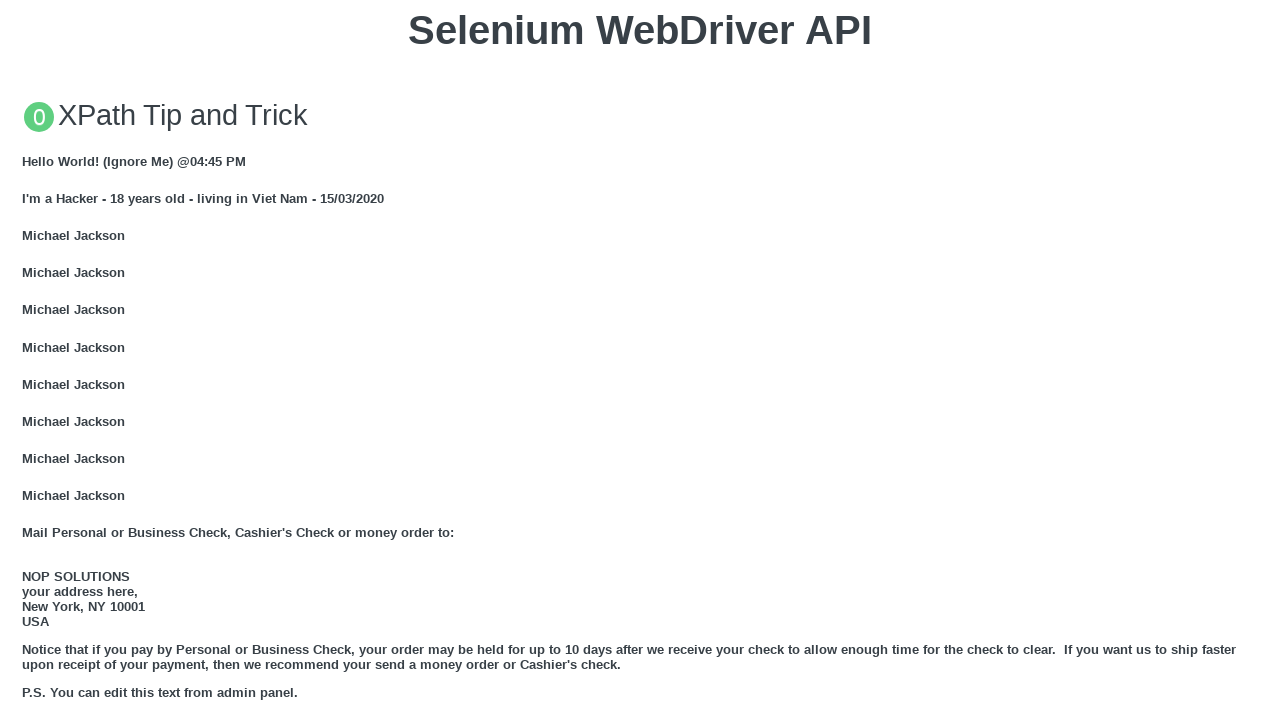

Clicked button to trigger JavaScript alert at (640, 360) on xpath=//button[text()='Click for JS Alert']
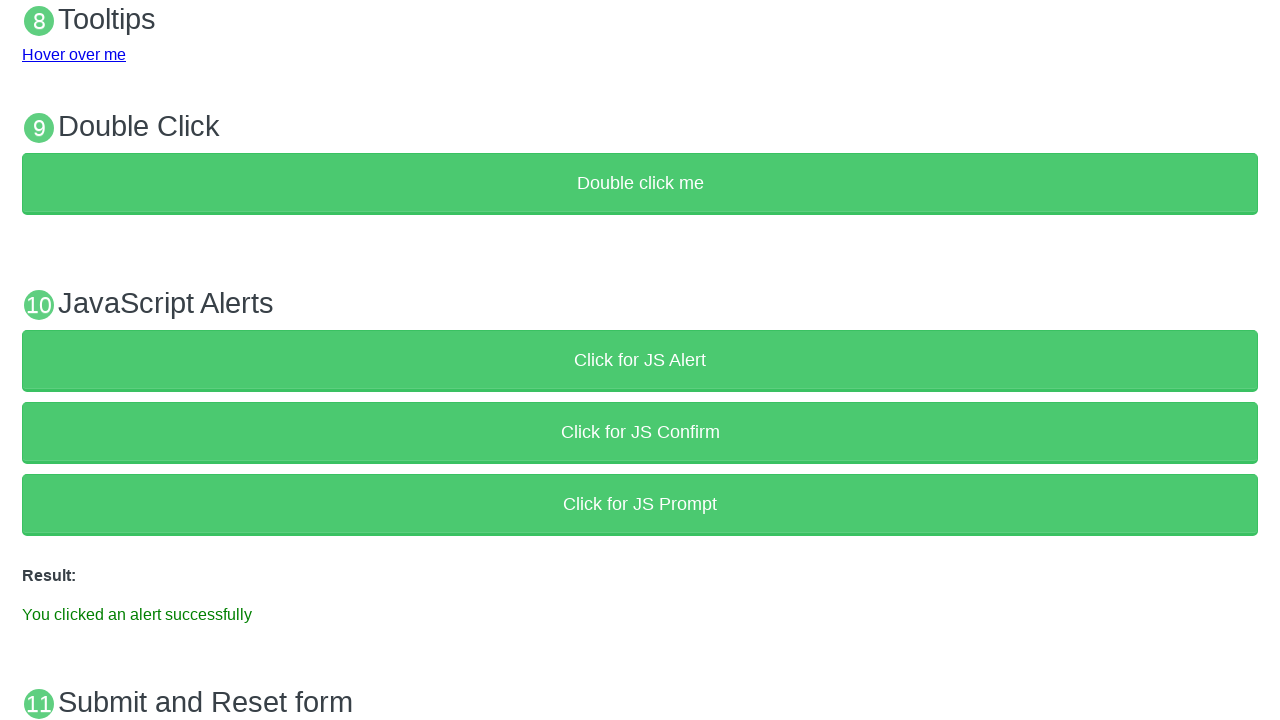

Retrieved result message text from page
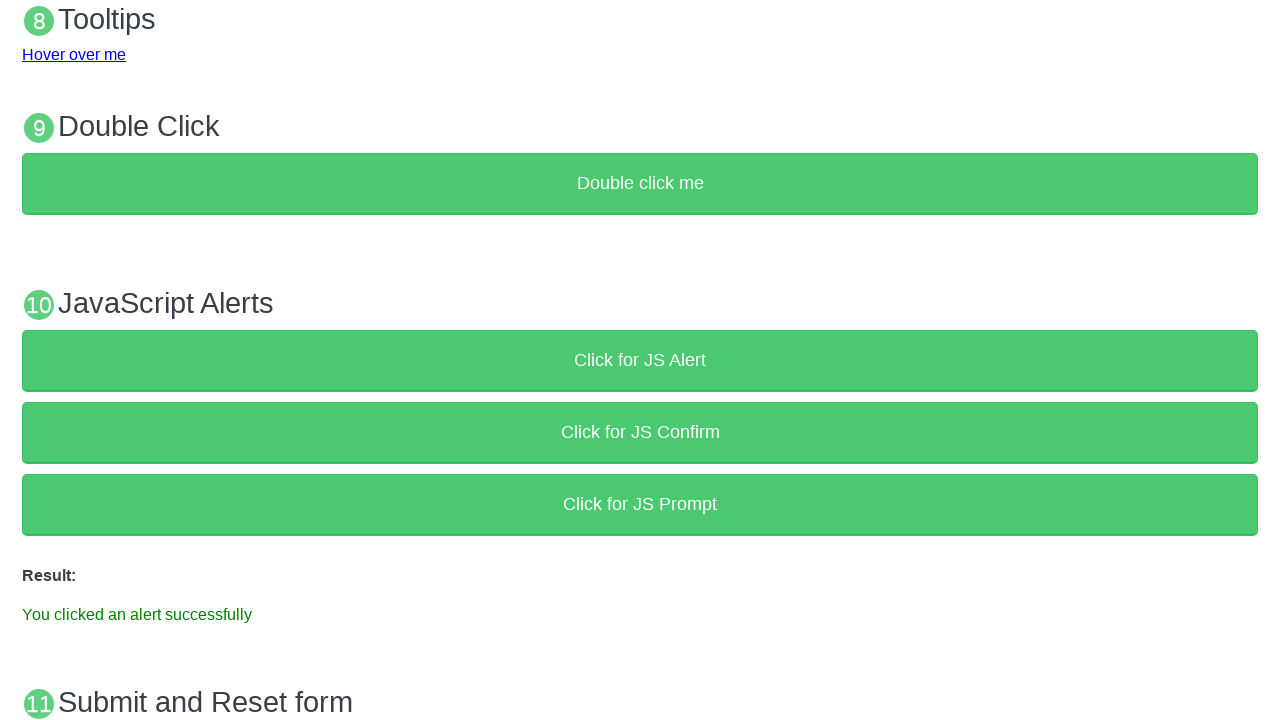

Verified result message matches expected text 'You clicked an alert successfully'
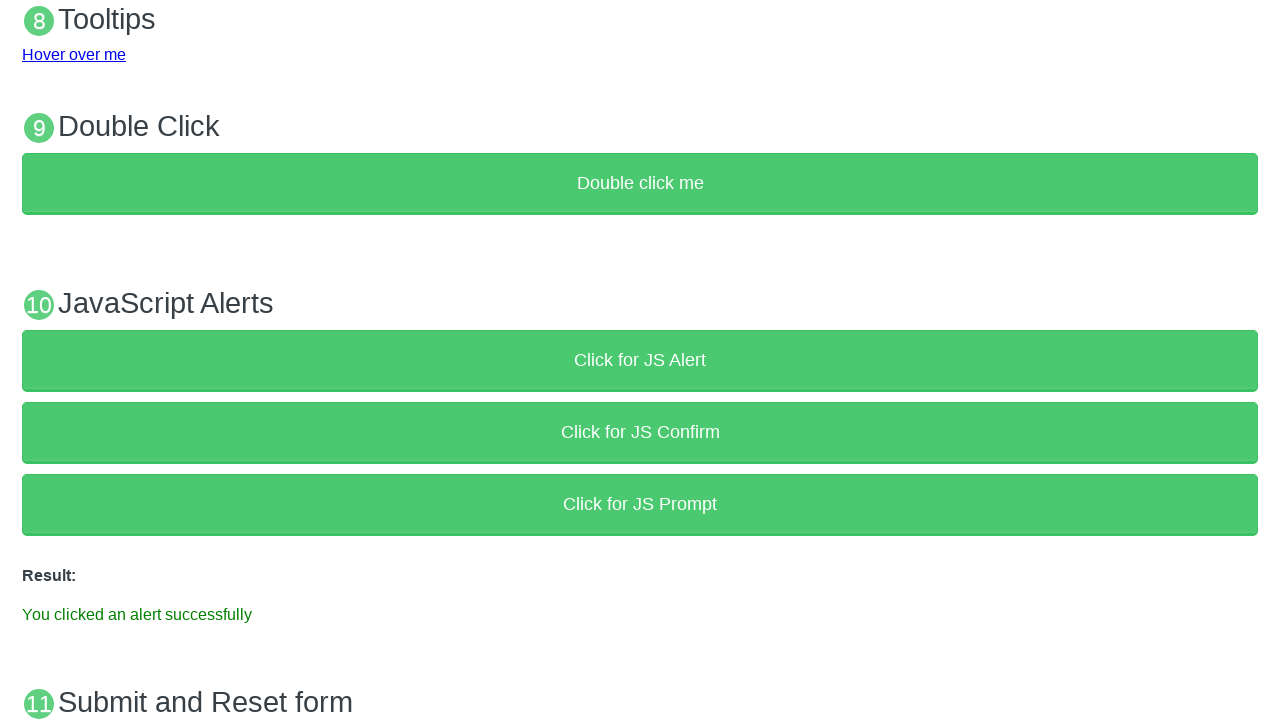

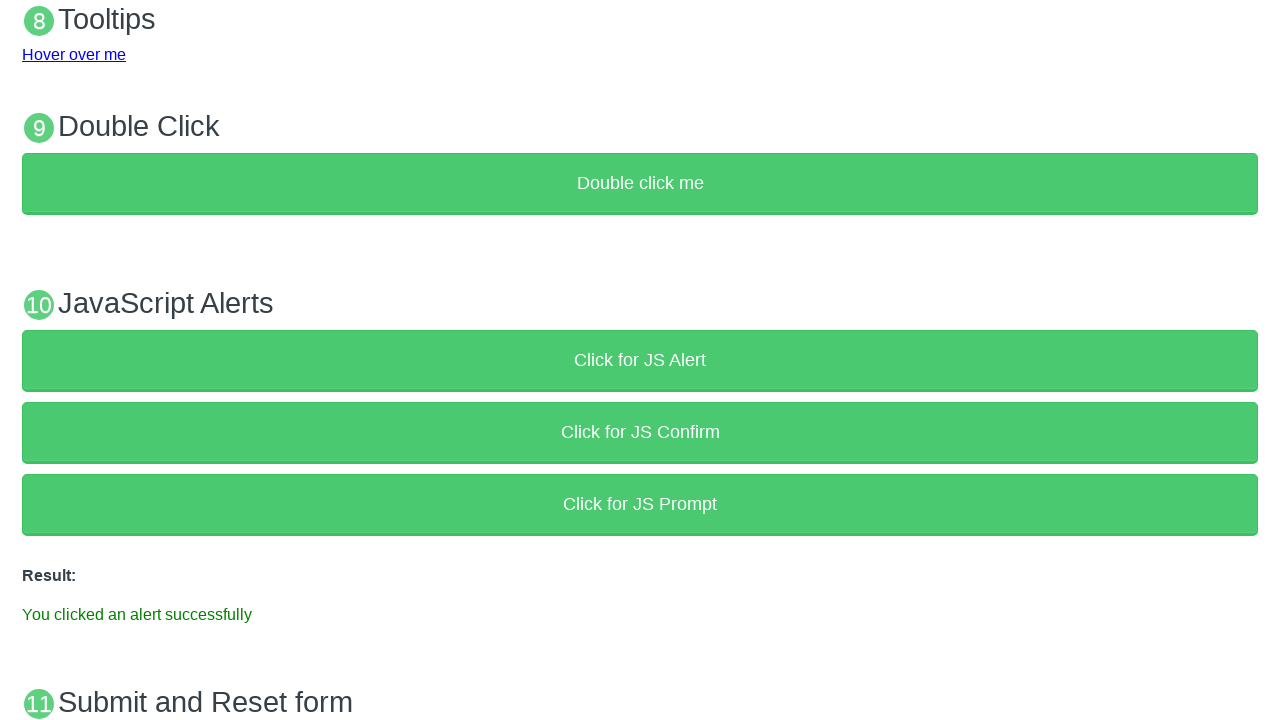